Tests the bus ticket booking flow by entering source and destination cities, selecting a journey date, and initiating search

Starting URL: https://www.apsrtconline.in/

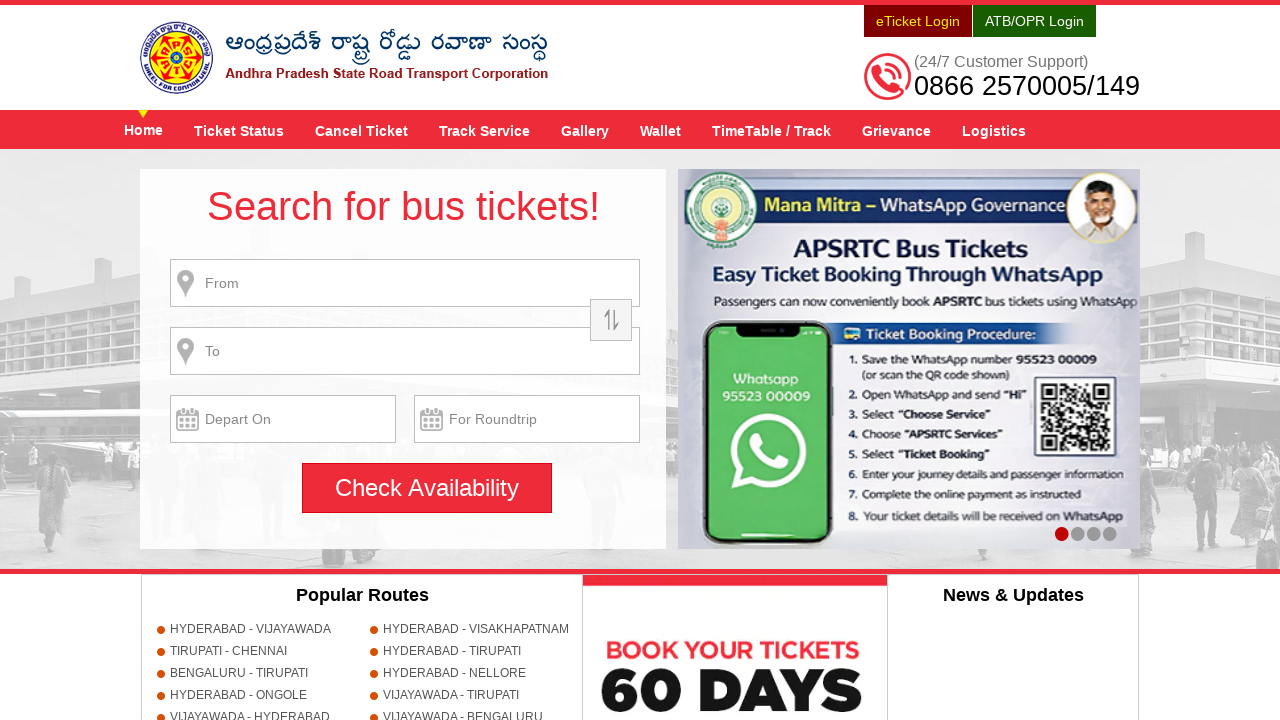

Filled source city field with 'HYDERABAD' on input[name='source']
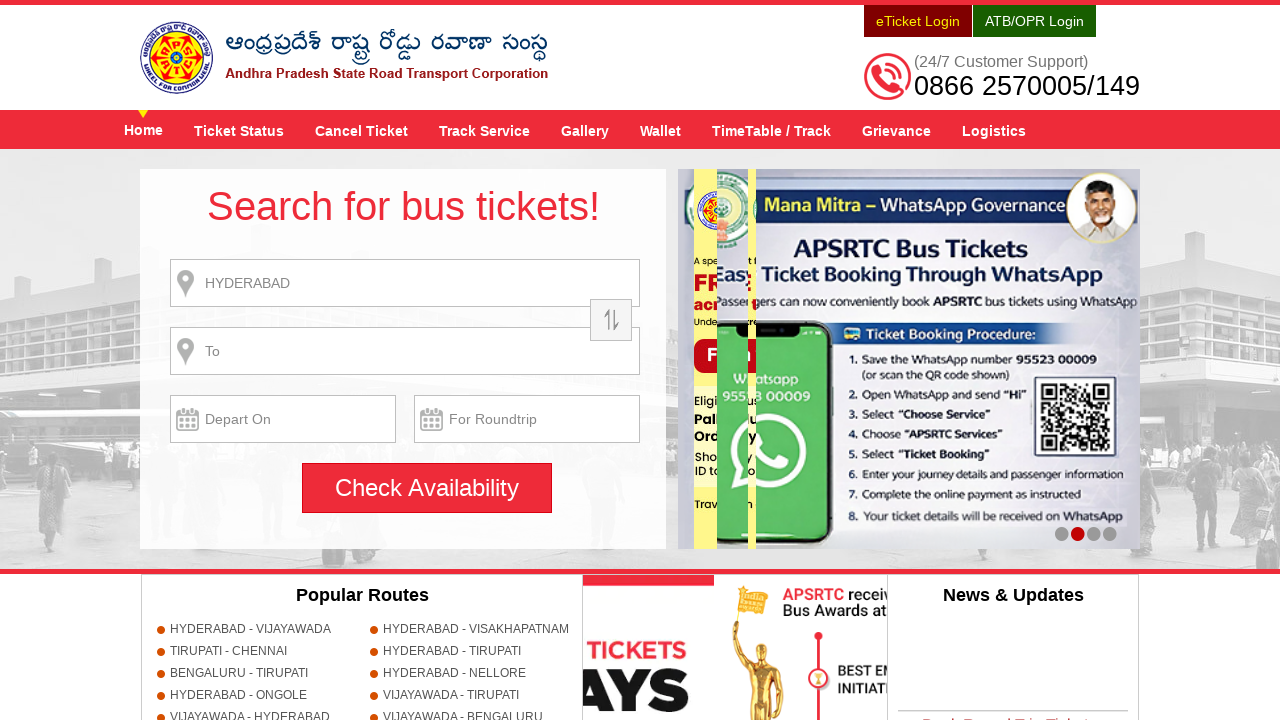

Waited 1 second for source city field to process
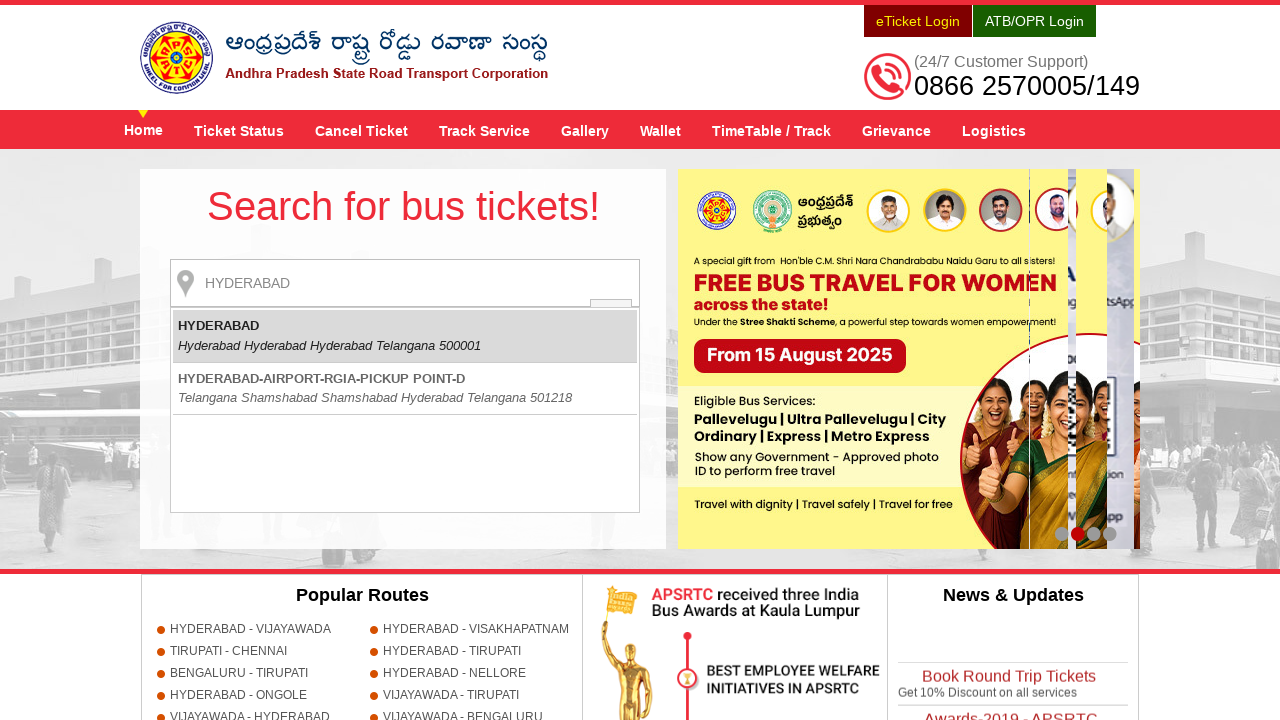

Pressed Enter to confirm source city selection
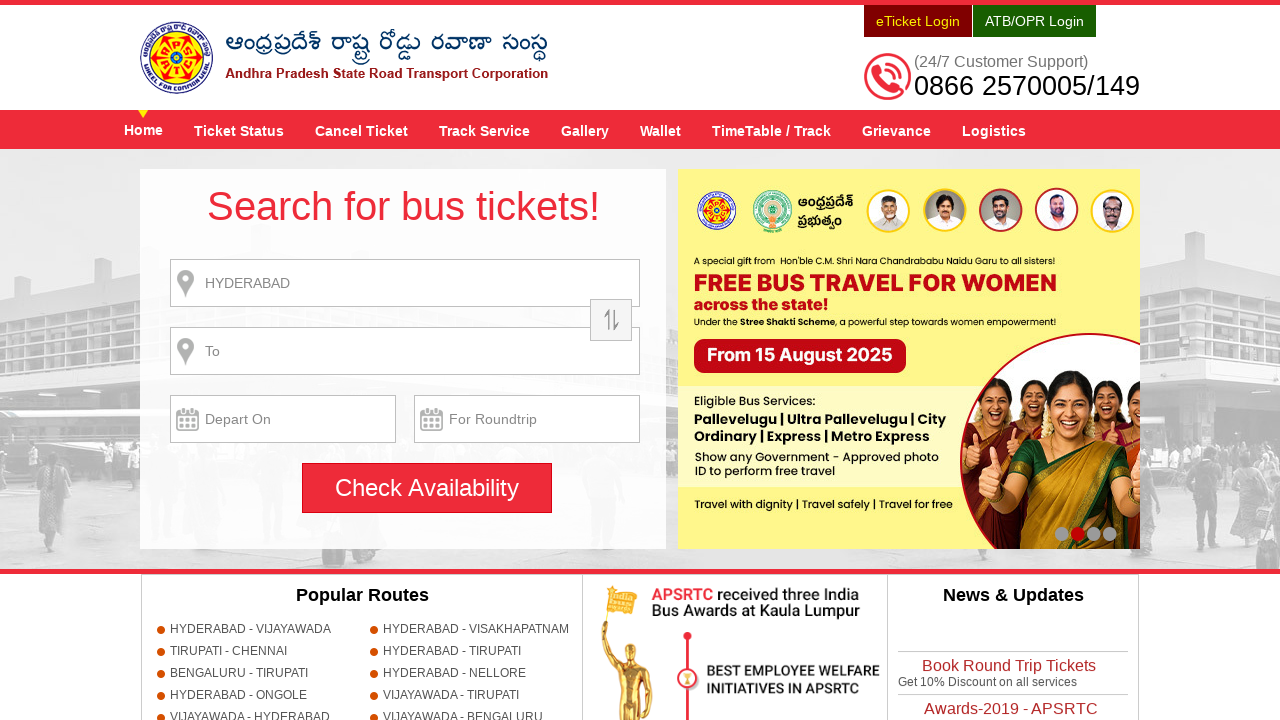

Clicked search button without destination (triggers alert) at (427, 488) on input[name='searchBtn']
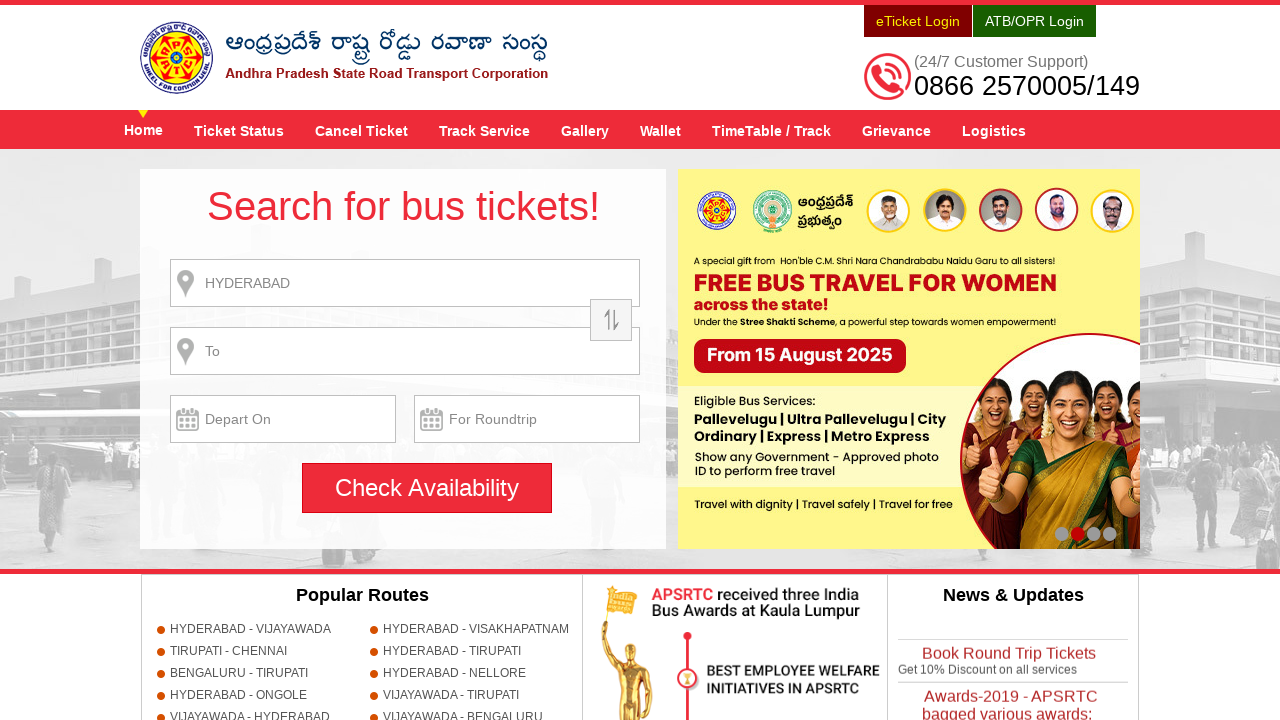

Accepted alert dialog for missing destination
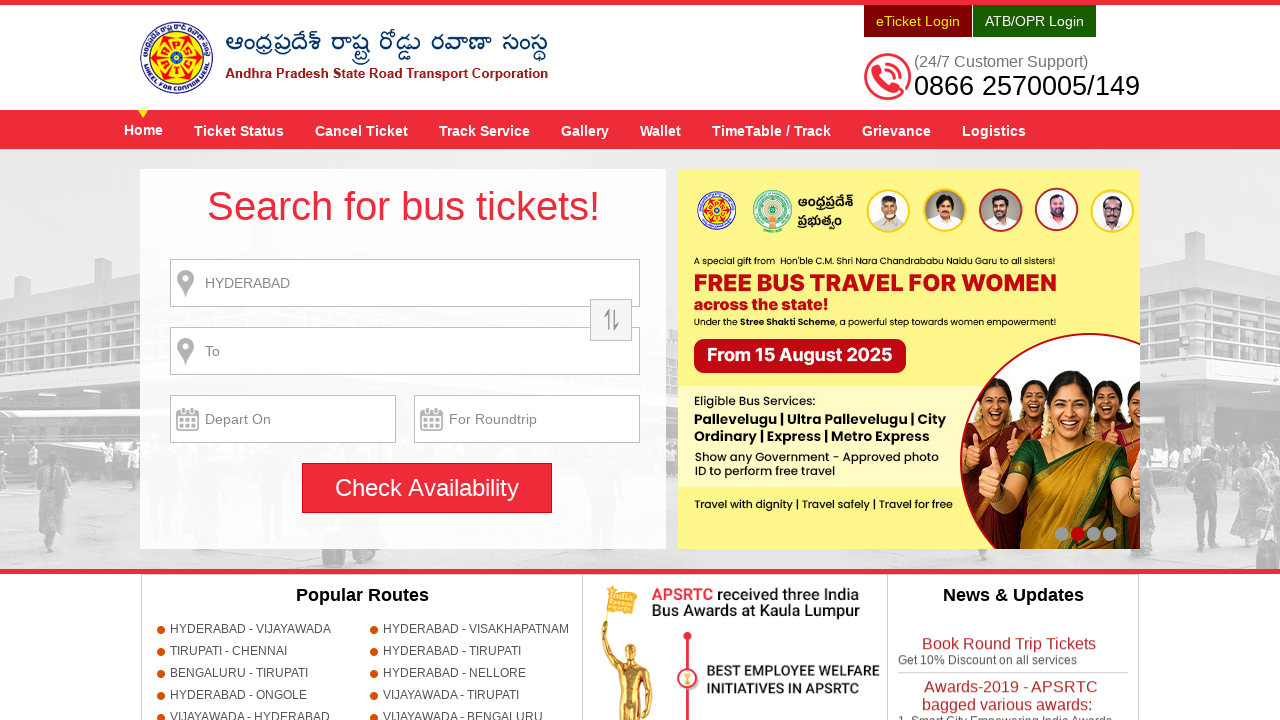

Filled destination city field with 'GUNTUR' on input[name='destination']
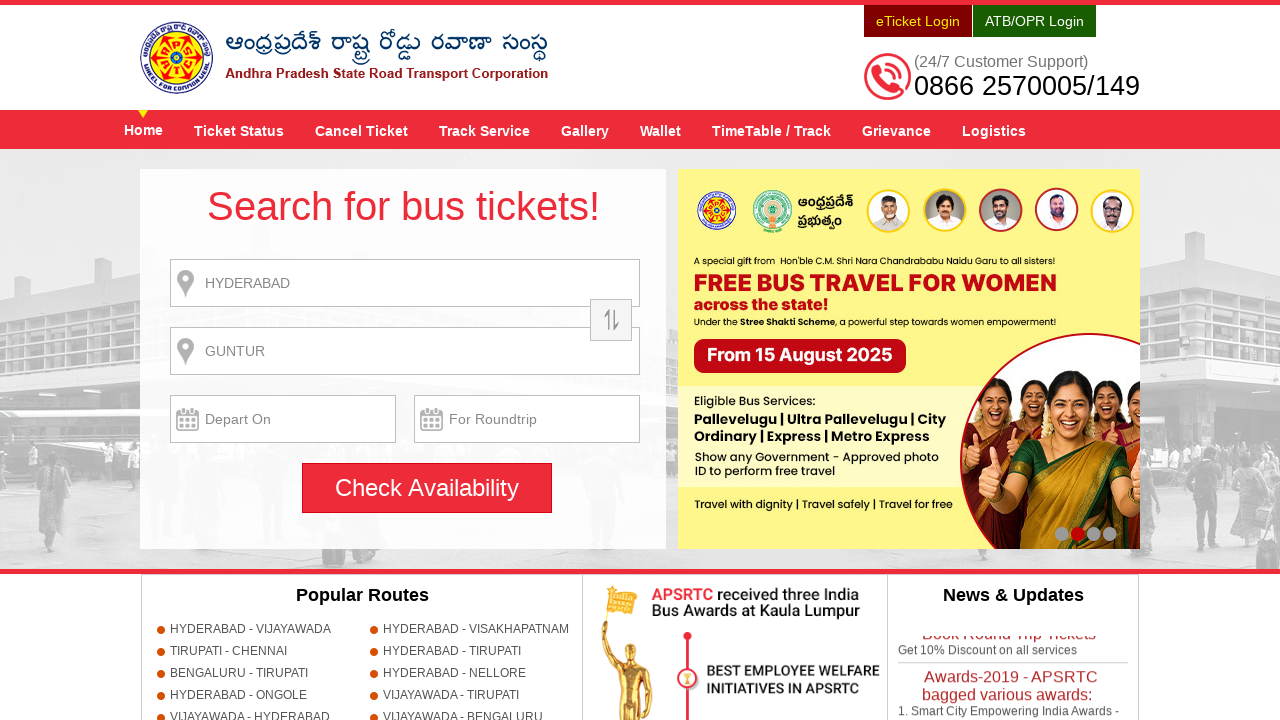

Waited 1 second for destination city field to process
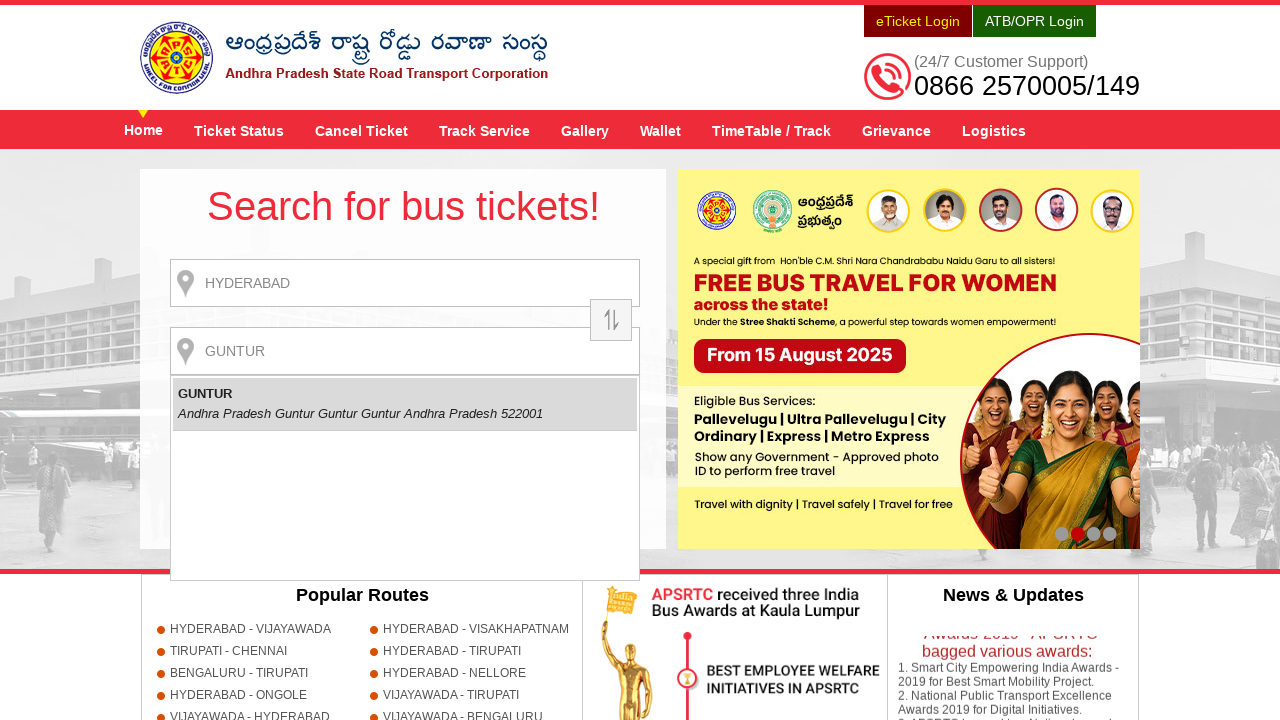

Pressed Enter to confirm destination city selection
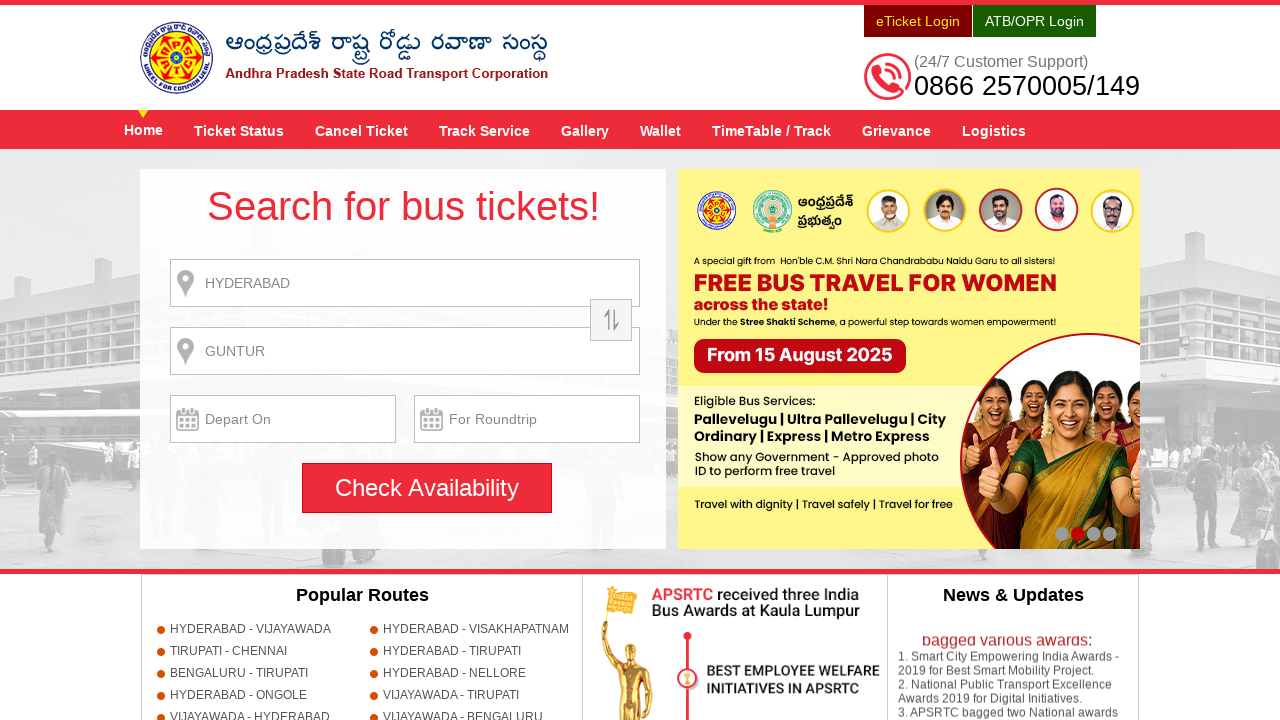

Clicked on journey date field to open calendar at (283, 419) on input[name='txtJourneyDate']
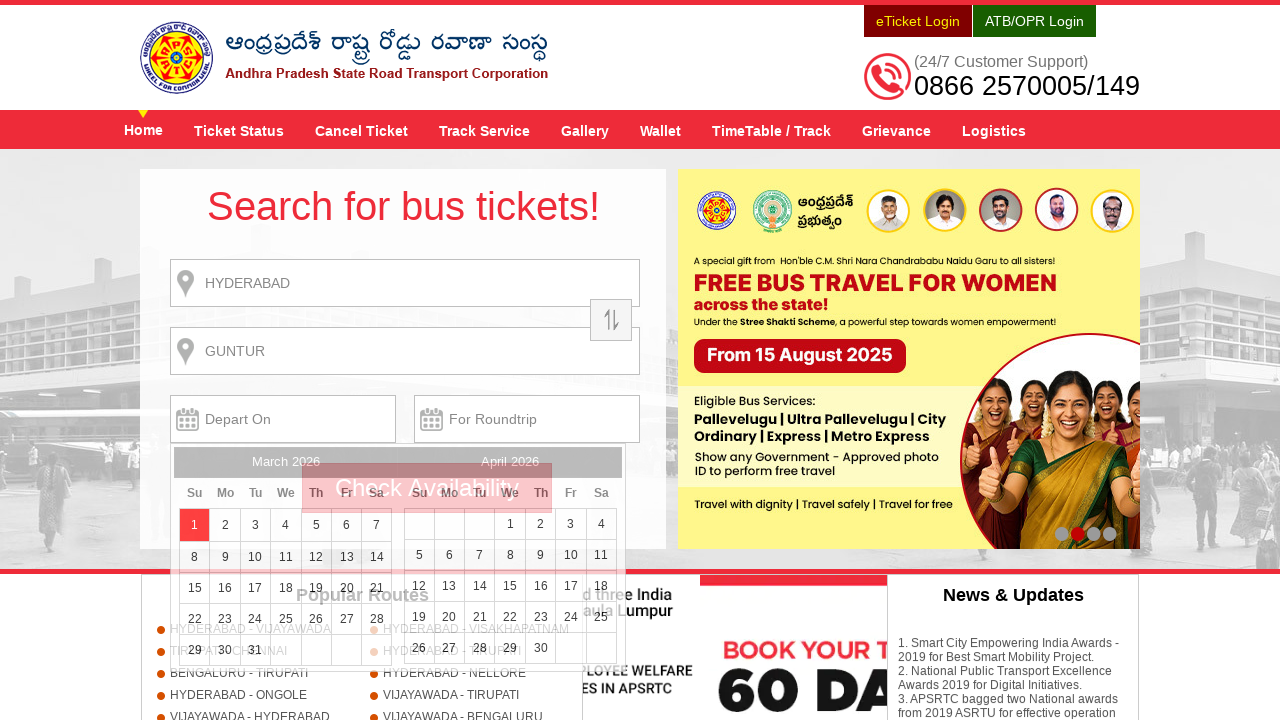

Selected the 14th from the calendar at (377, 557) on a:text('14')
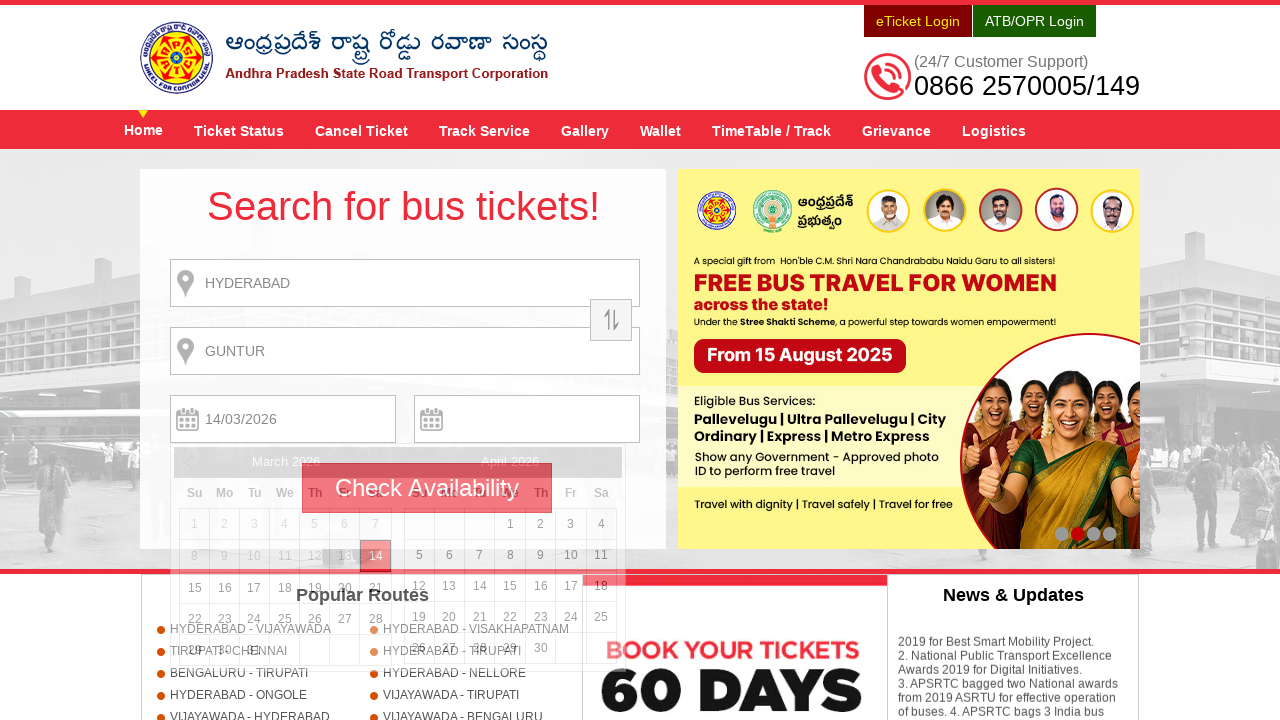

Clicked search button to initiate bus ticket search at (427, 488) on input[name='searchBtn']
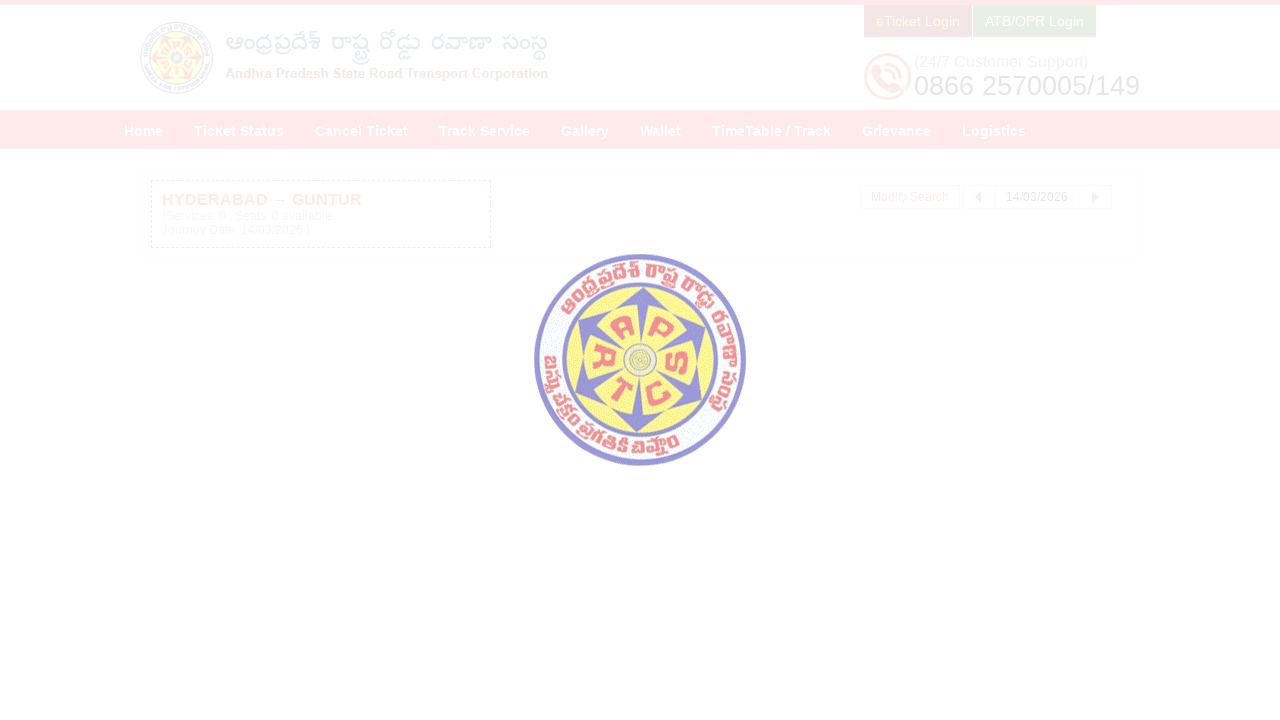

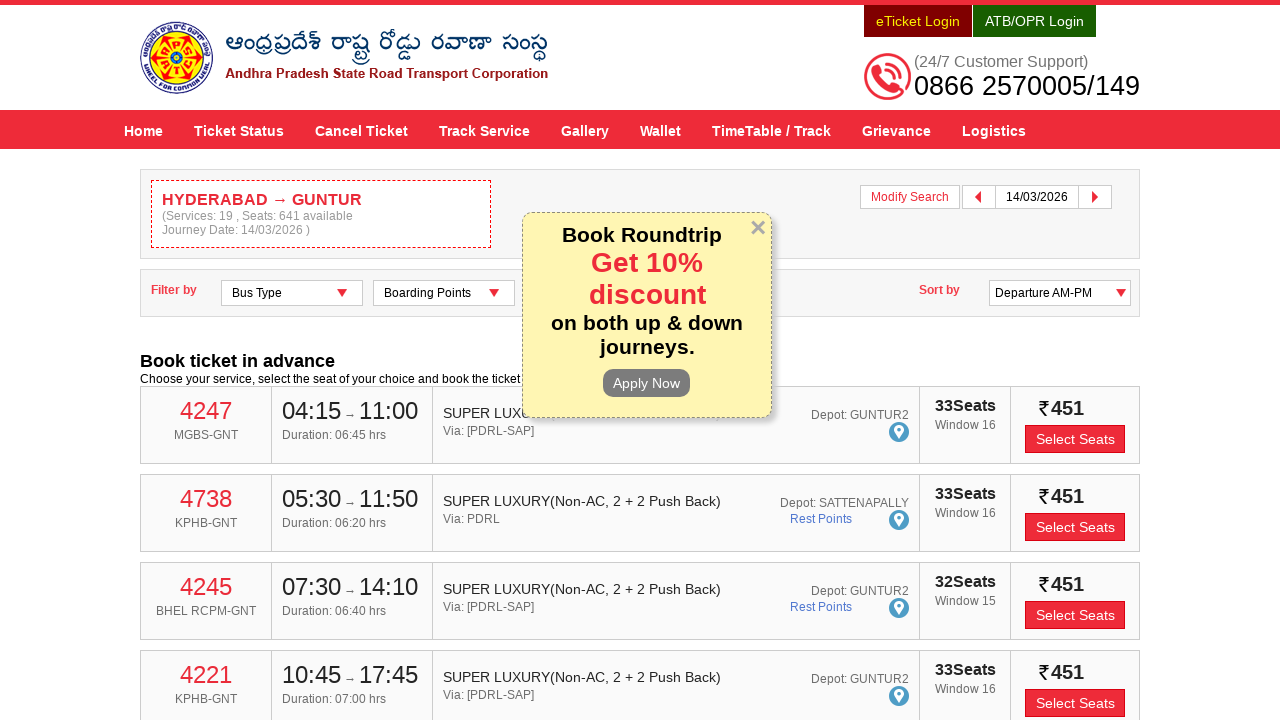